Automates filling out a Google Form by randomly selecting radio button answers across multiple sections and submitting each section

Starting URL: https://docs.google.com/forms/d/e/1FAIpQLSc2MdTPmju5ZkVbI8d9ZqVWFERRcQXYRPQ2PxS6okUlkaVVeQ/viewform

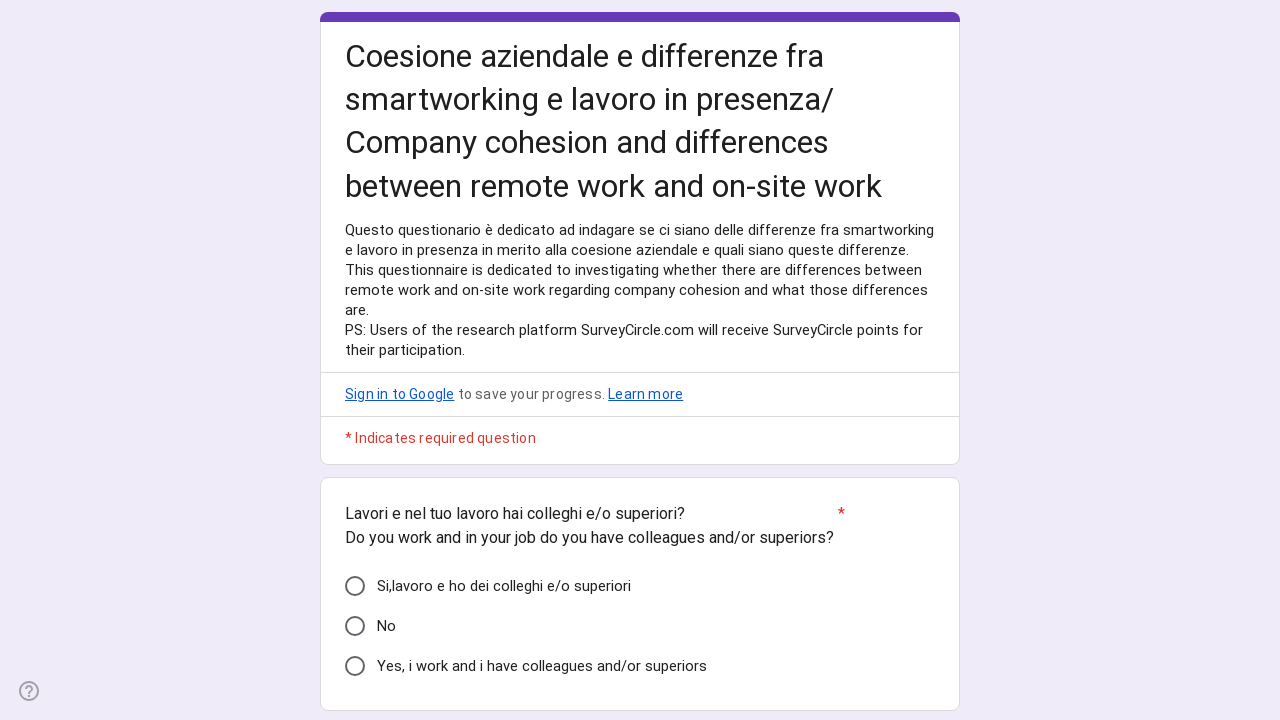

Found 3 radio button options
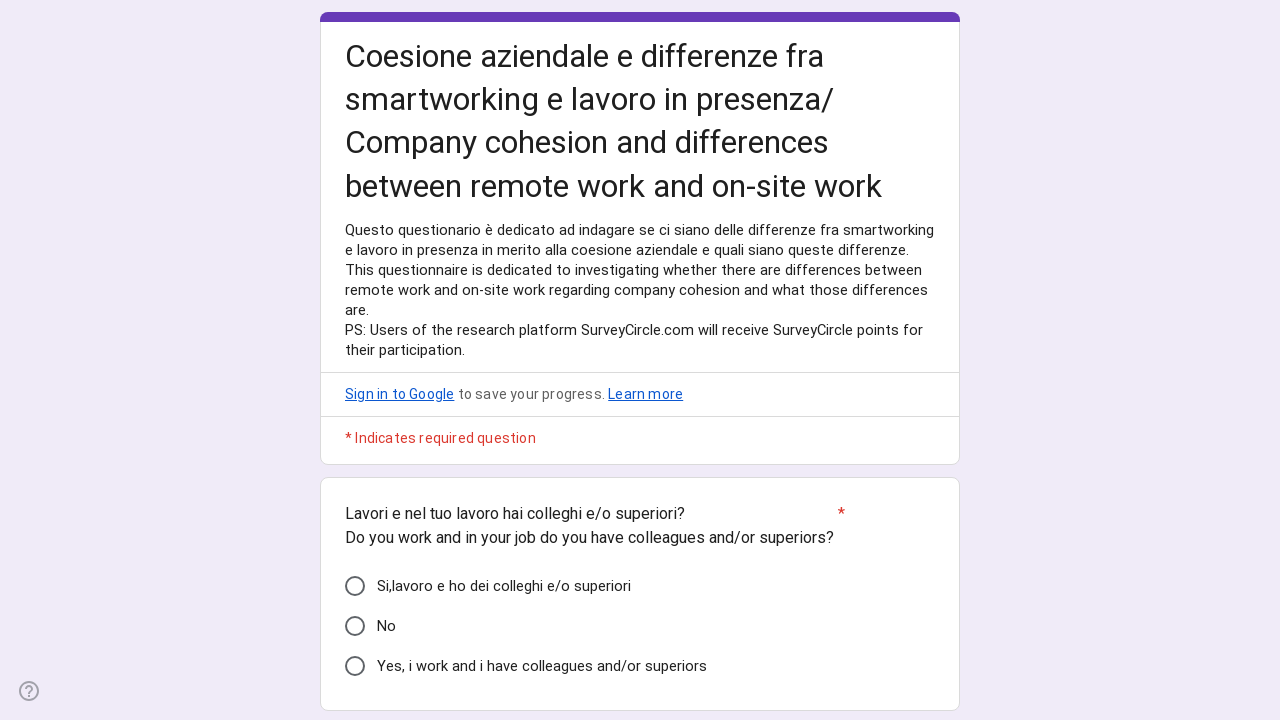

Found 0 submit/next buttons
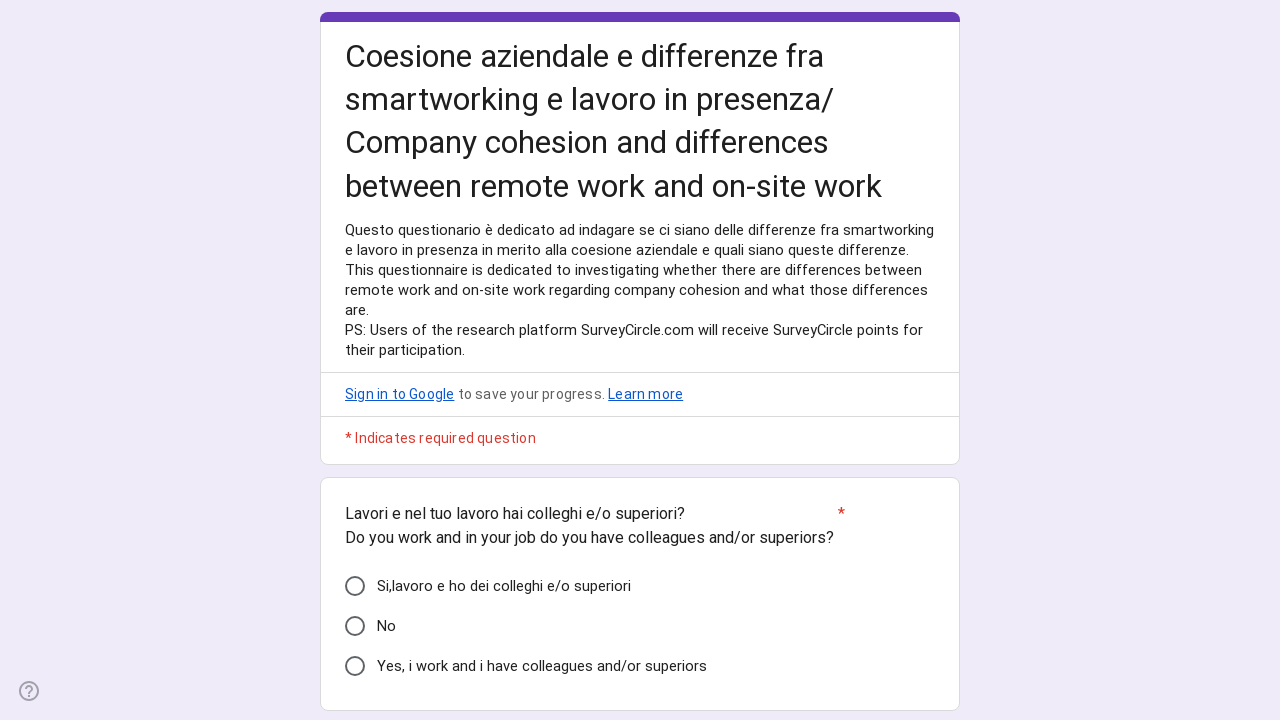

No more radio buttons or submit buttons found, exiting form section loop
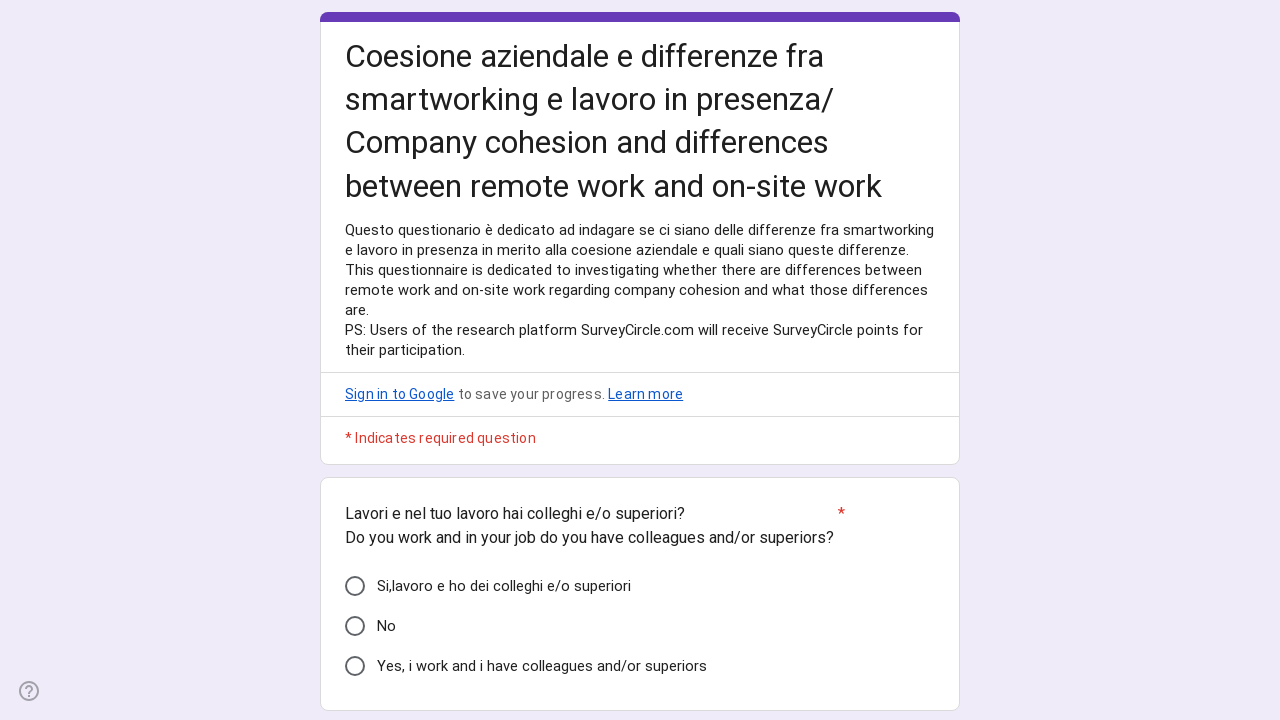

Navigated to form for iteration 2
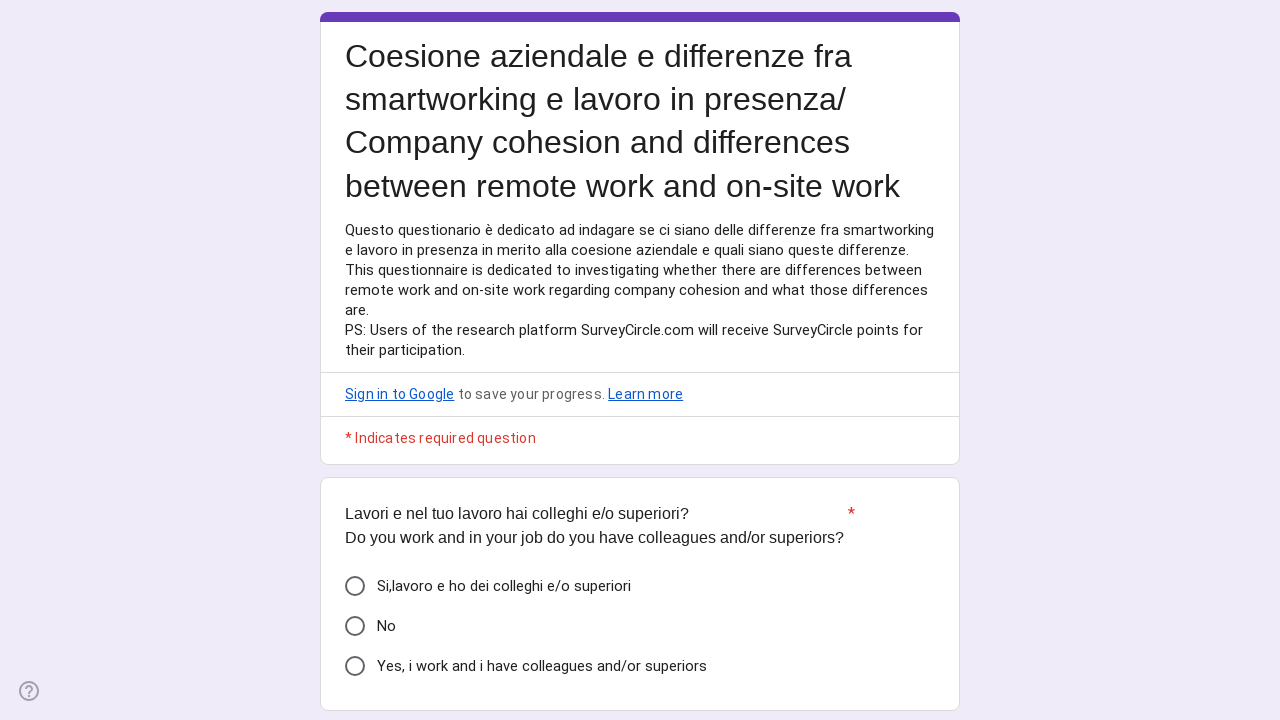

Waited 2500ms for form to load
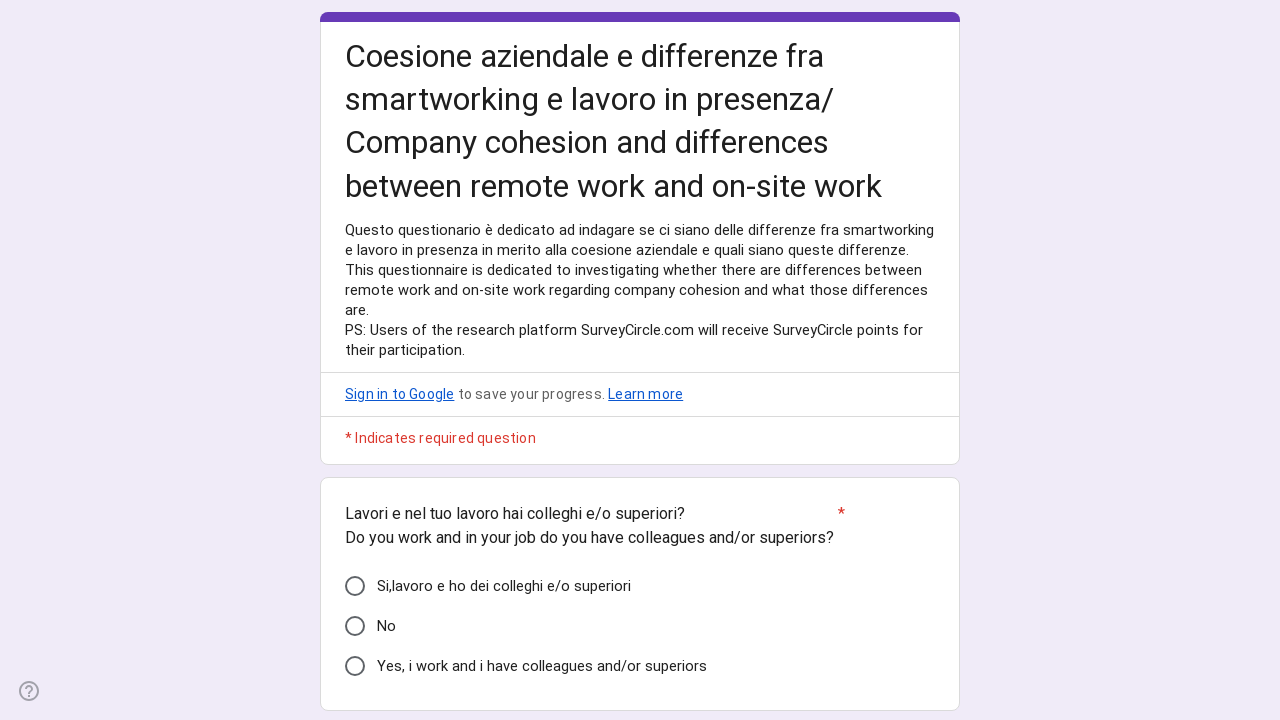

Found 3 radio button options
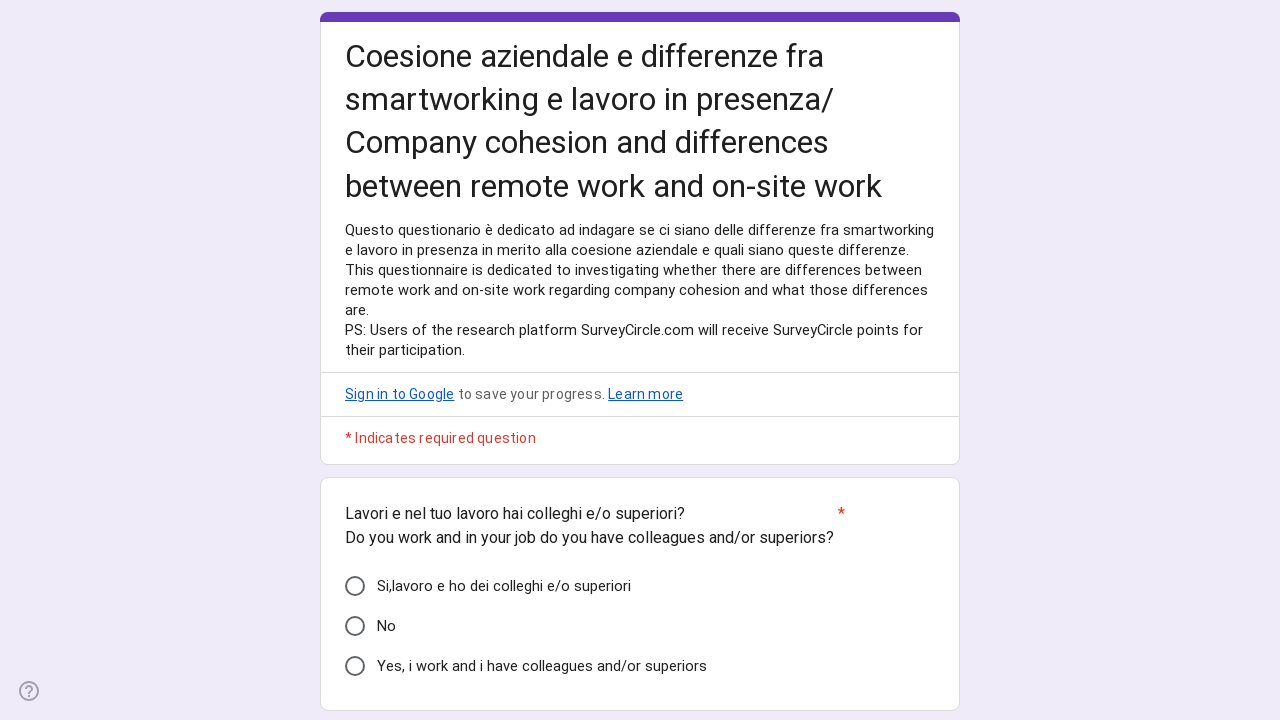

Found 0 submit/next buttons
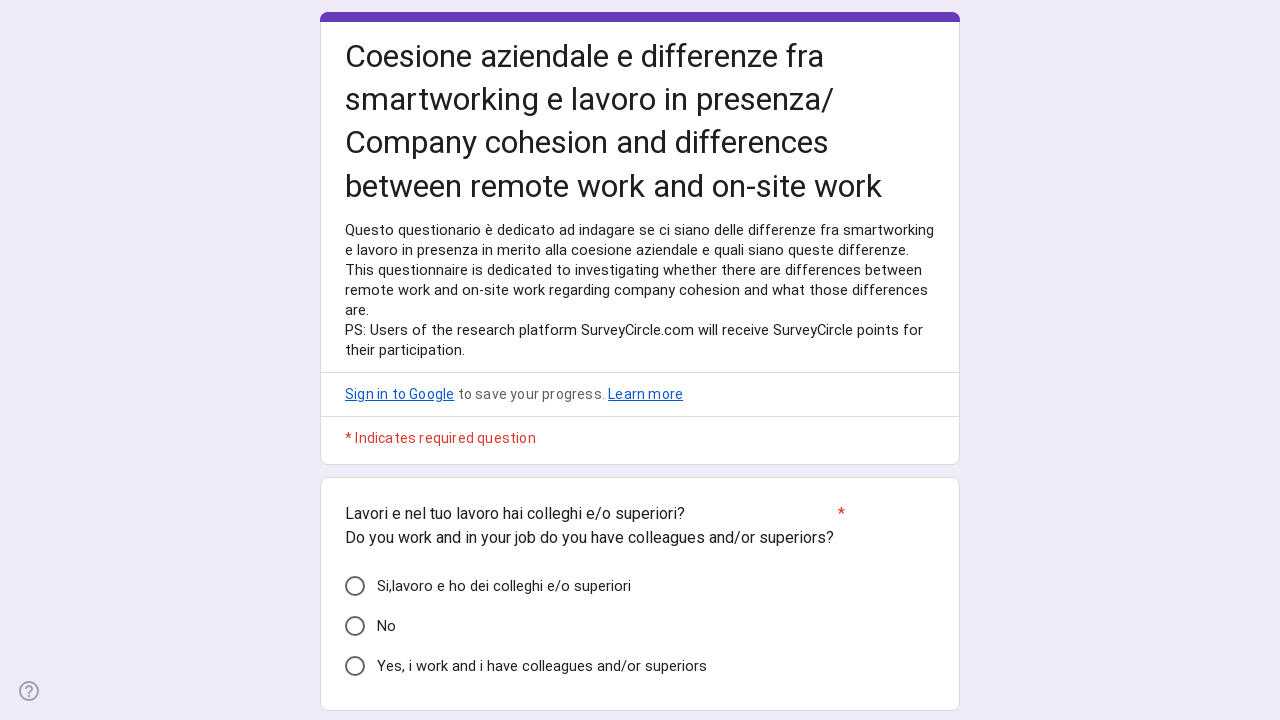

No more radio buttons or submit buttons found, exiting form section loop
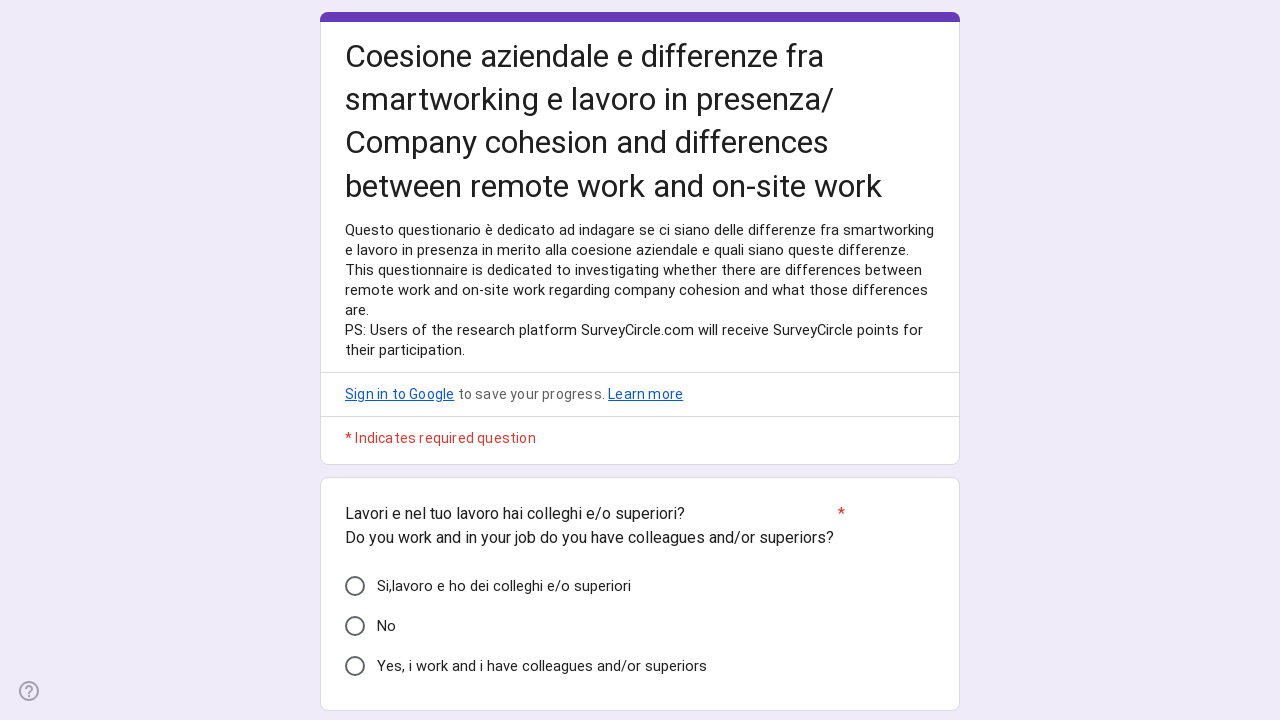

Navigated to form for iteration 3
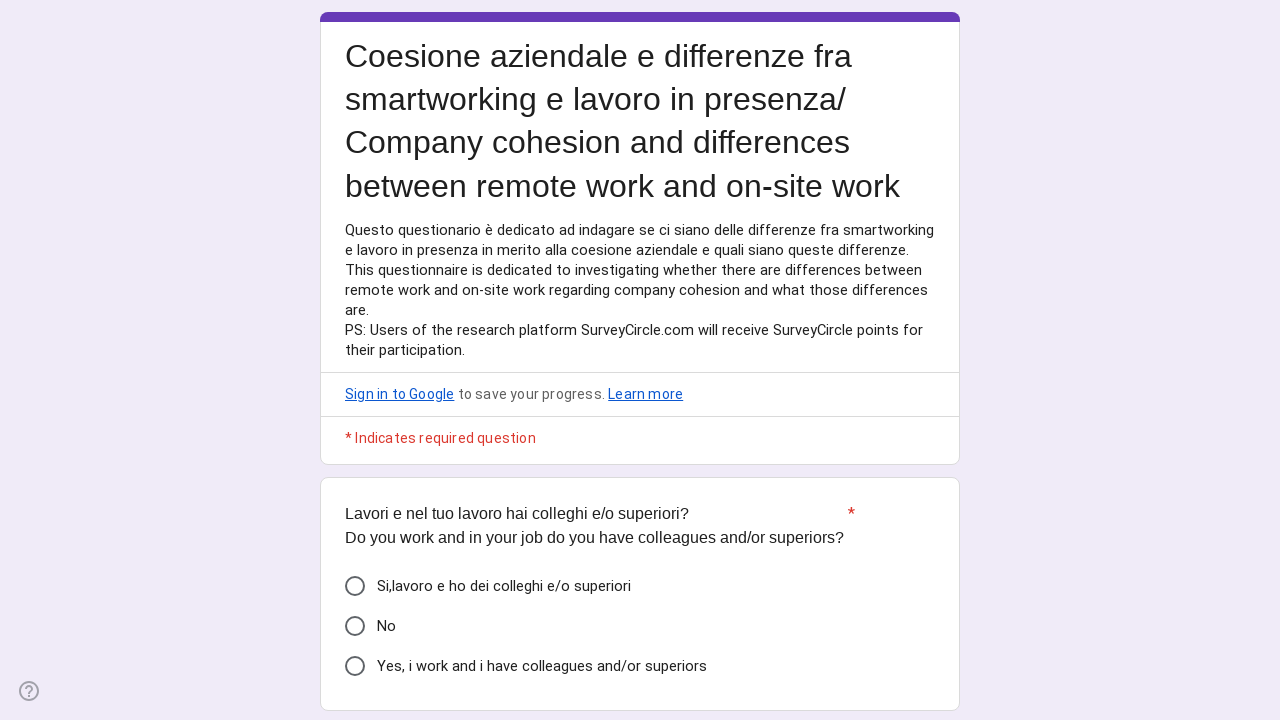

Waited 2500ms for form to load
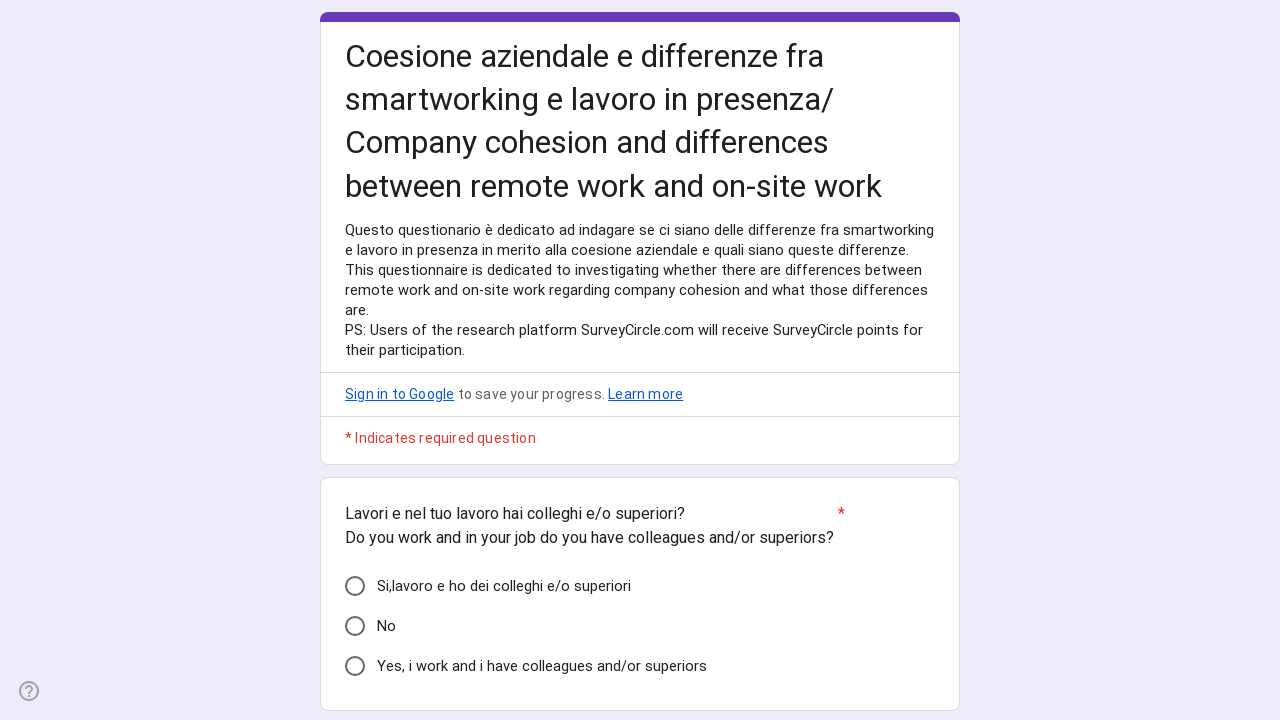

Found 3 radio button options
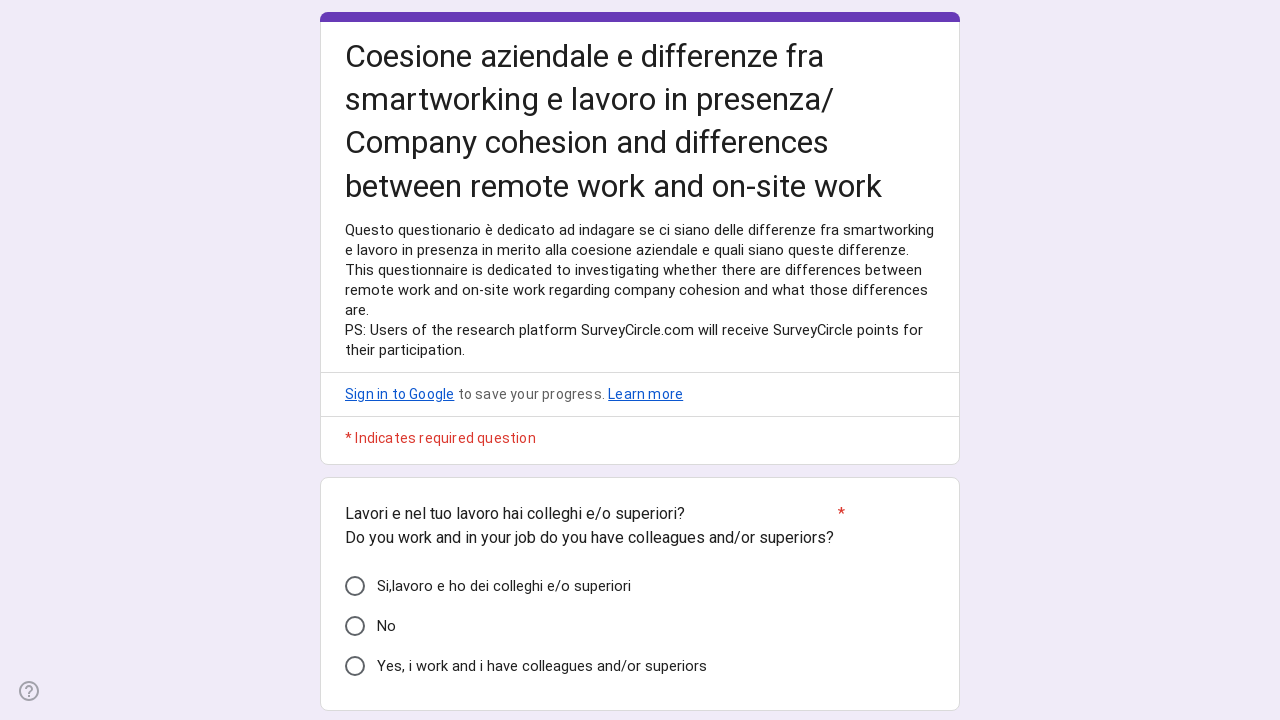

Found 0 submit/next buttons
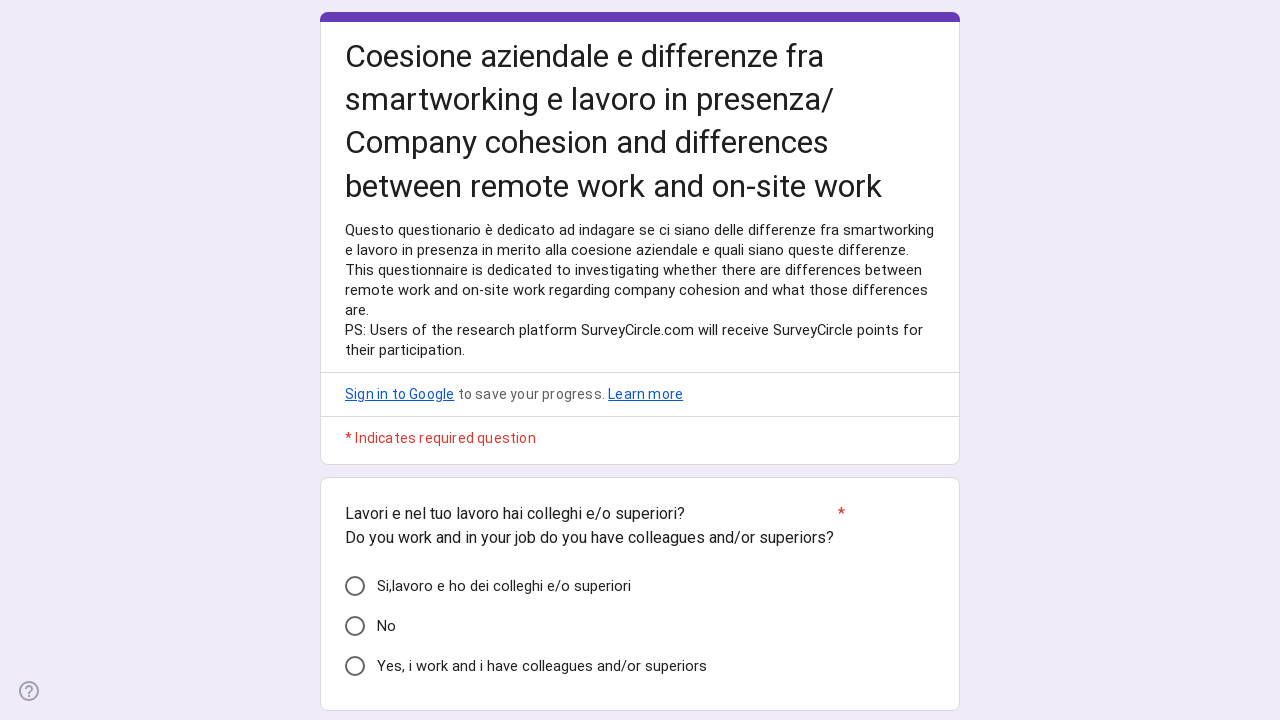

No more radio buttons or submit buttons found, exiting form section loop
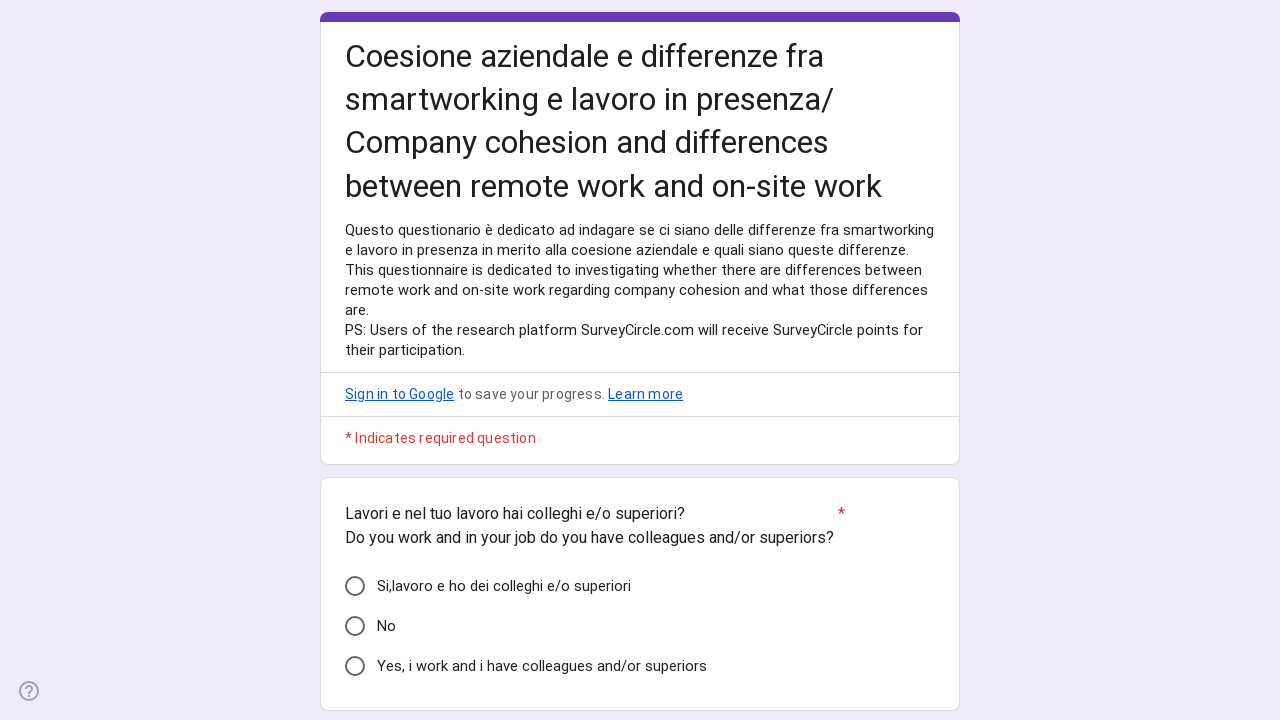

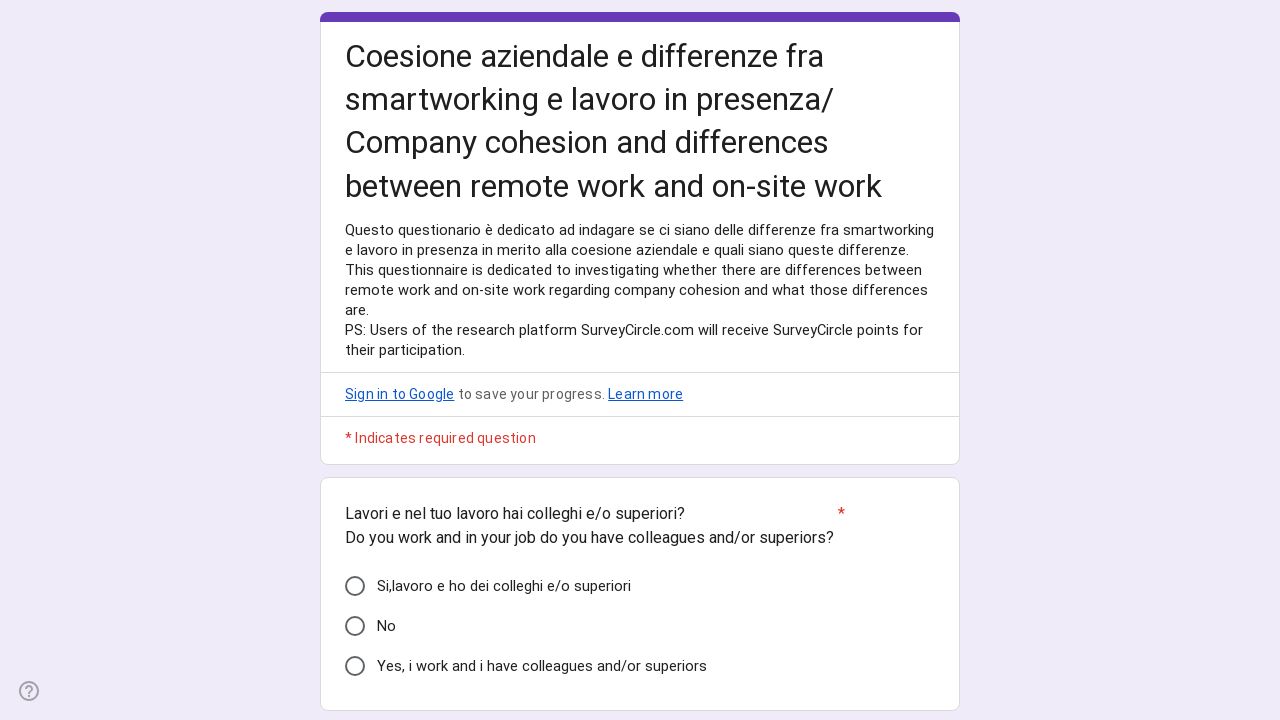